Waits for price to reach $100, clicks book button, solves a mathematical problem, and submits the answer

Starting URL: http://suninjuly.github.io/explicit_wait2.html

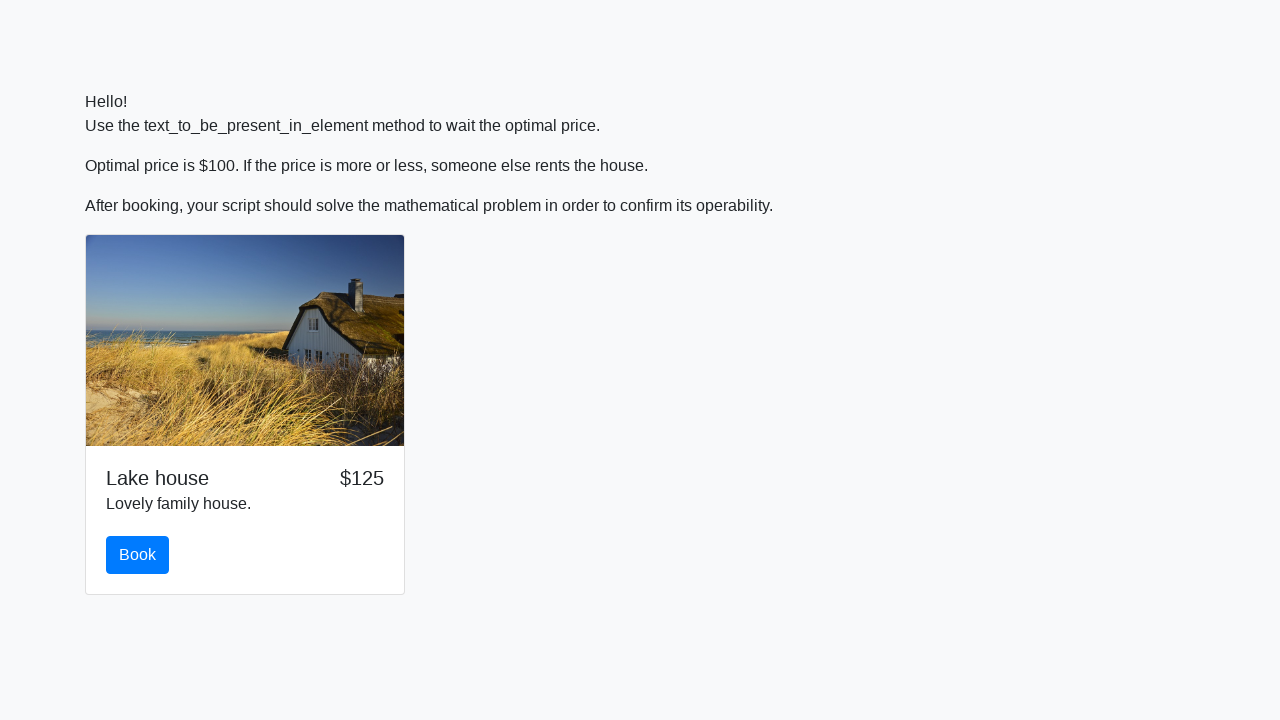

Waited for price to reach $100
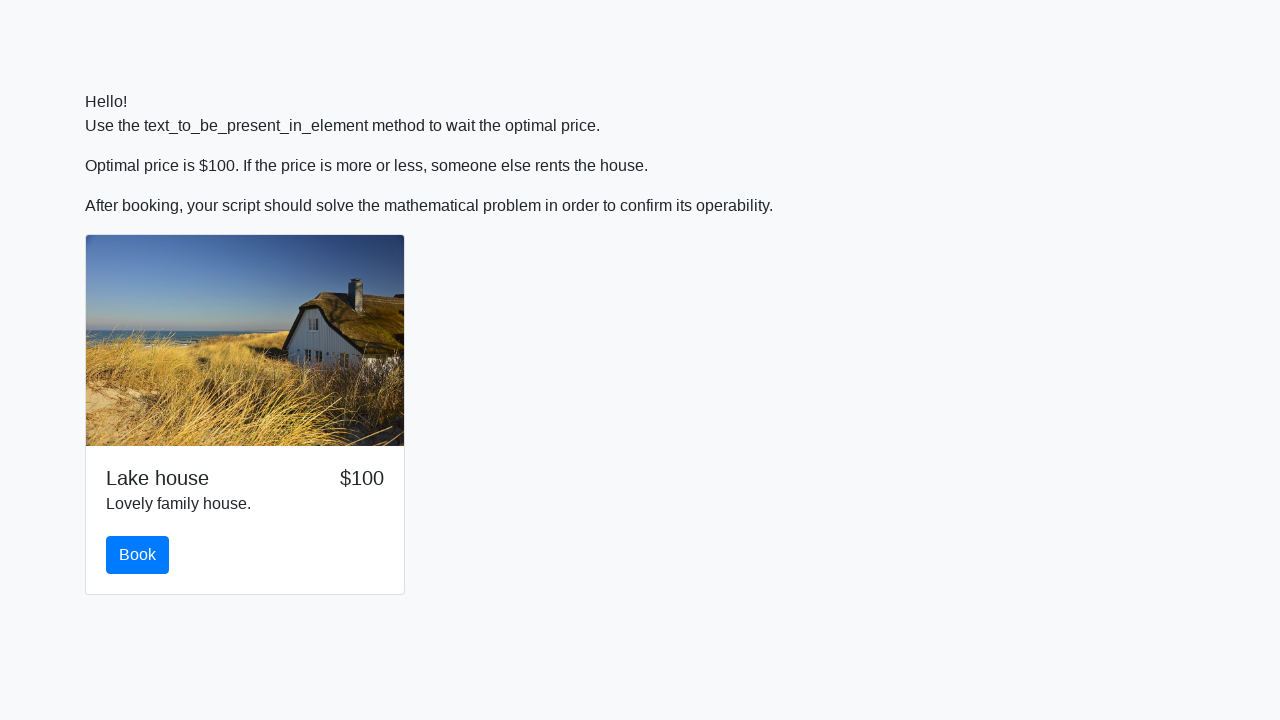

Clicked the book button at (138, 555) on #book
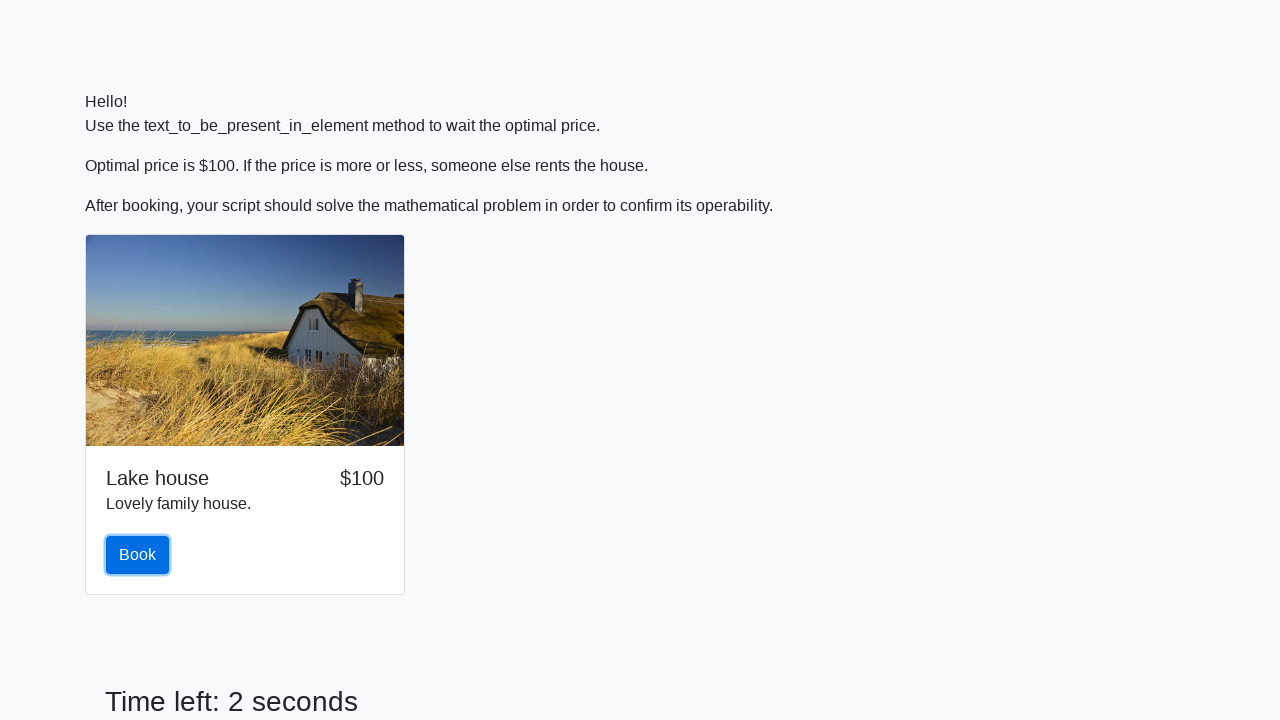

Scrolled down to see the math problem
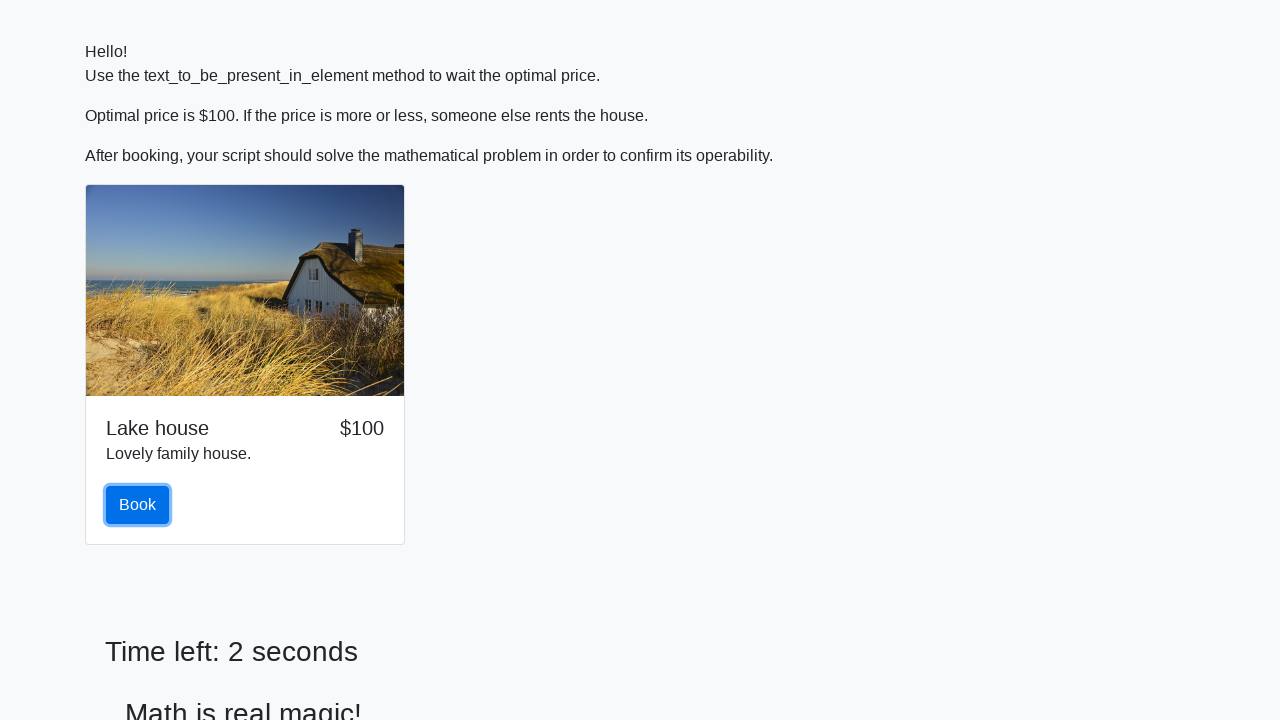

Retrieved input value: 401
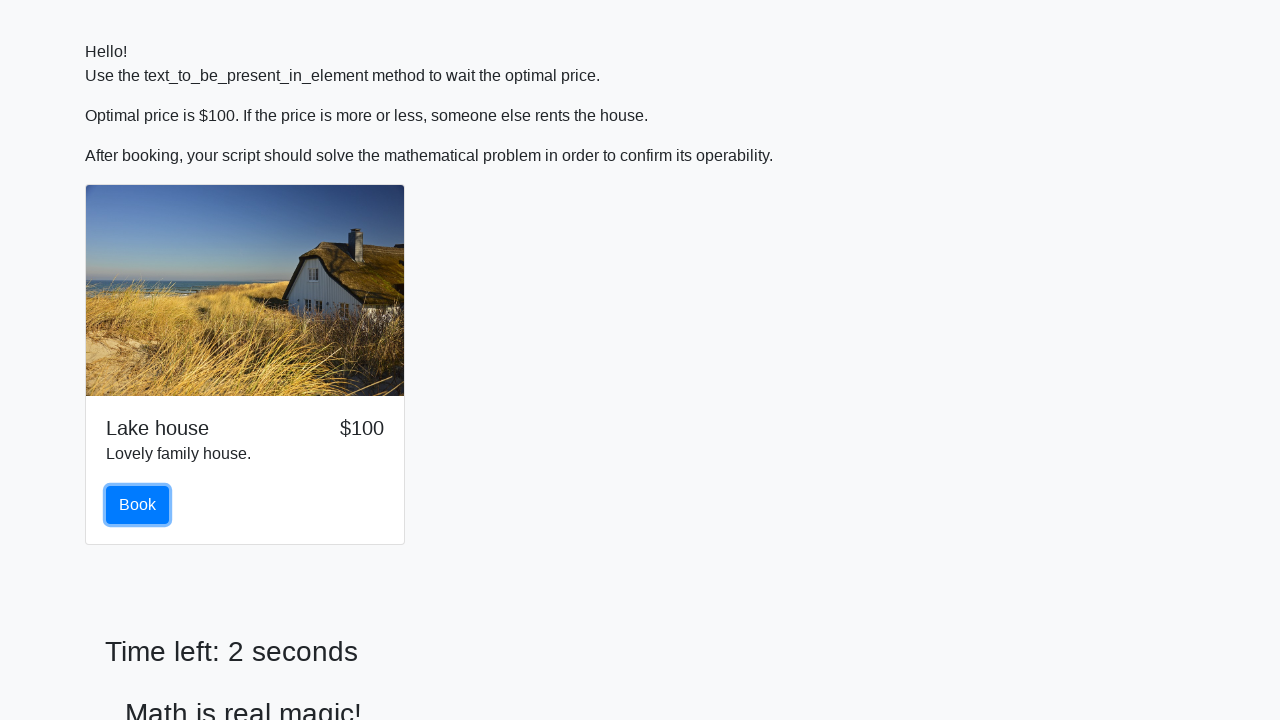

Calculated answer using mathematical function: 2.381516768392615
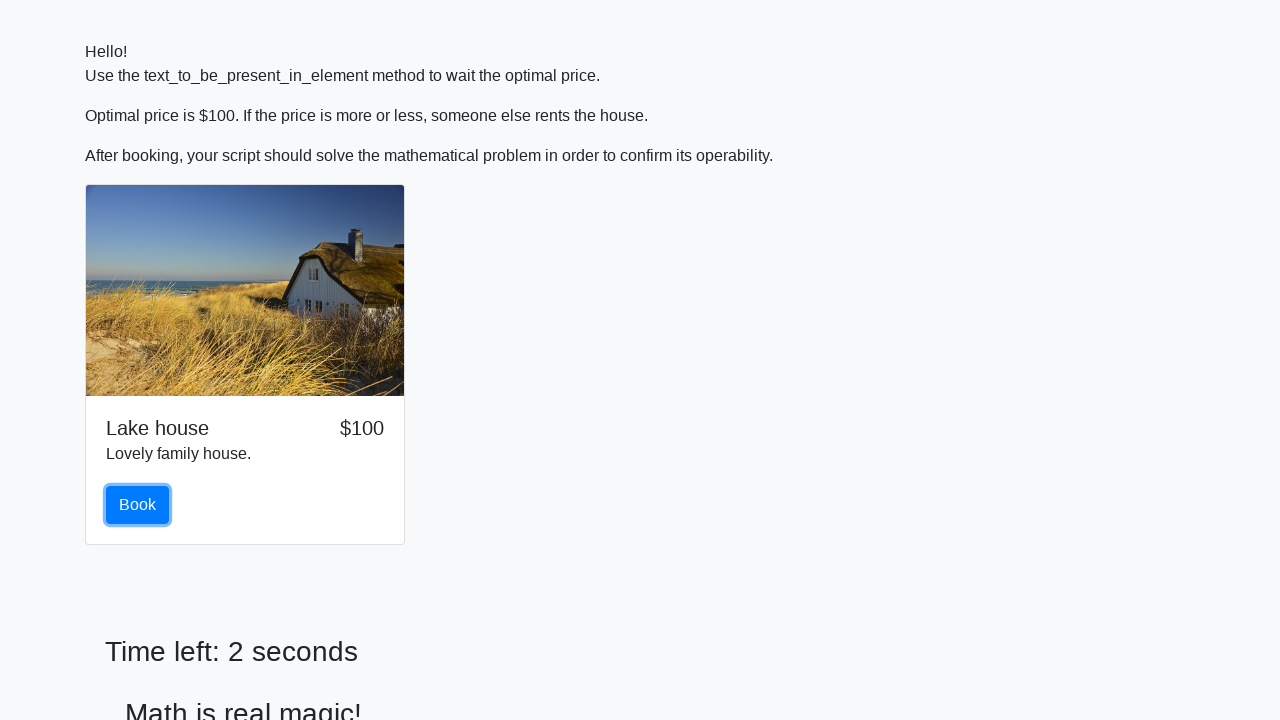

Filled answer field with calculated value on #answer
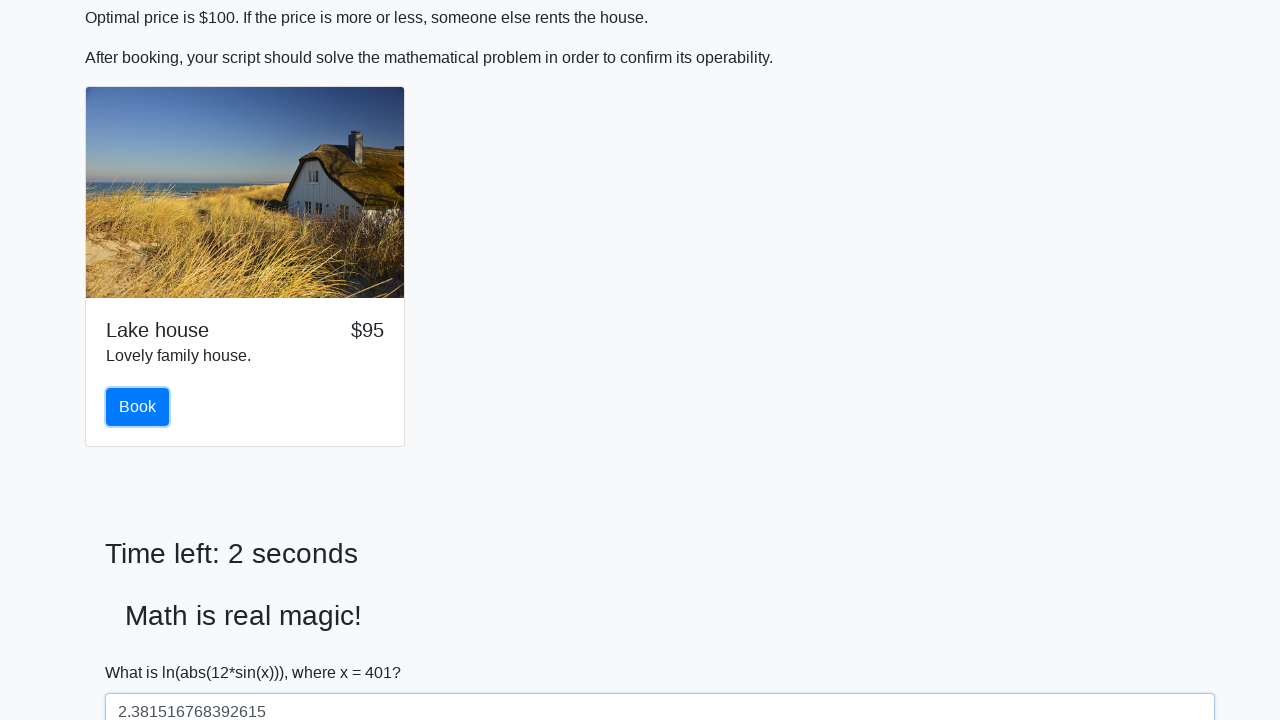

Clicked the solve button to submit answer at (143, 651) on #solve
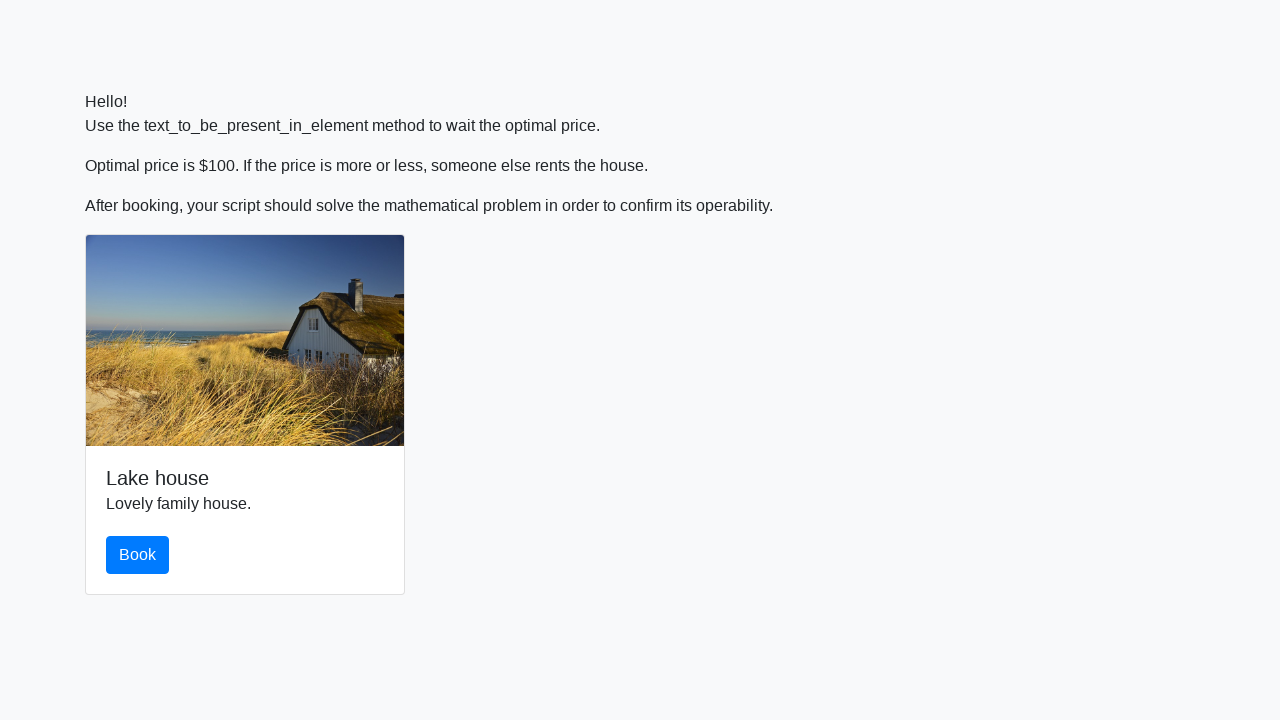

Set up alert handler to accept dialogs
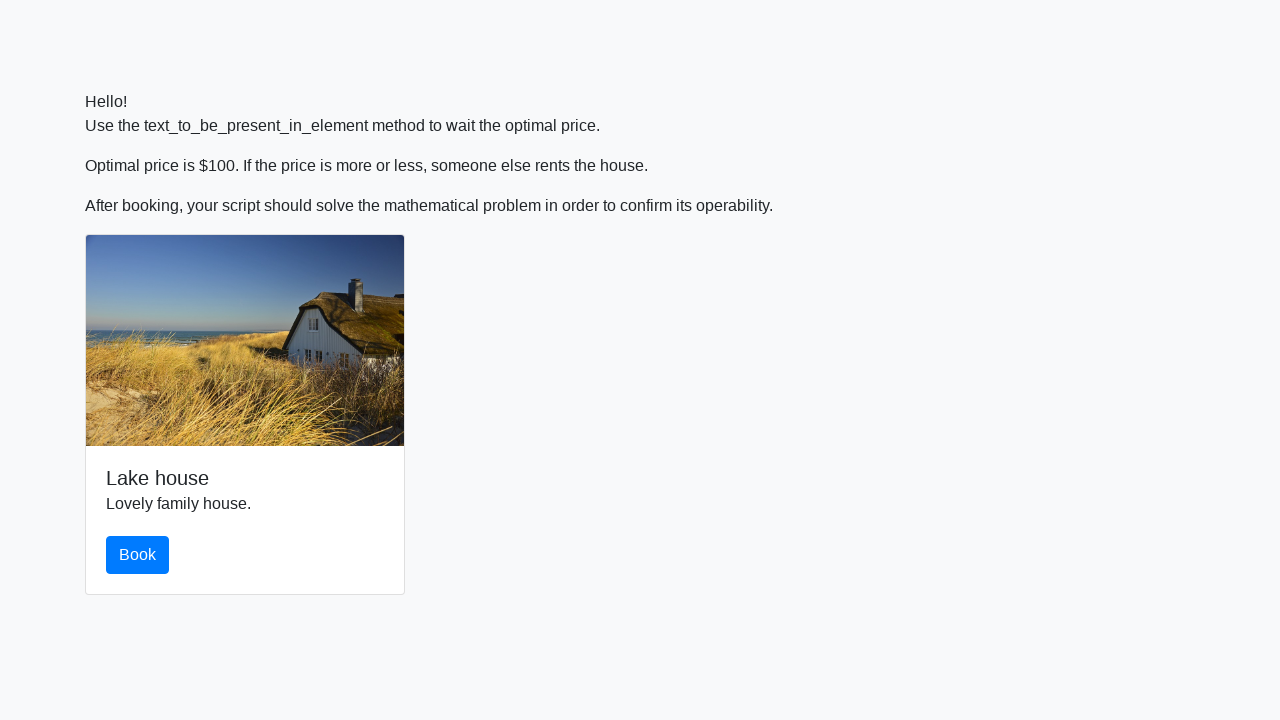

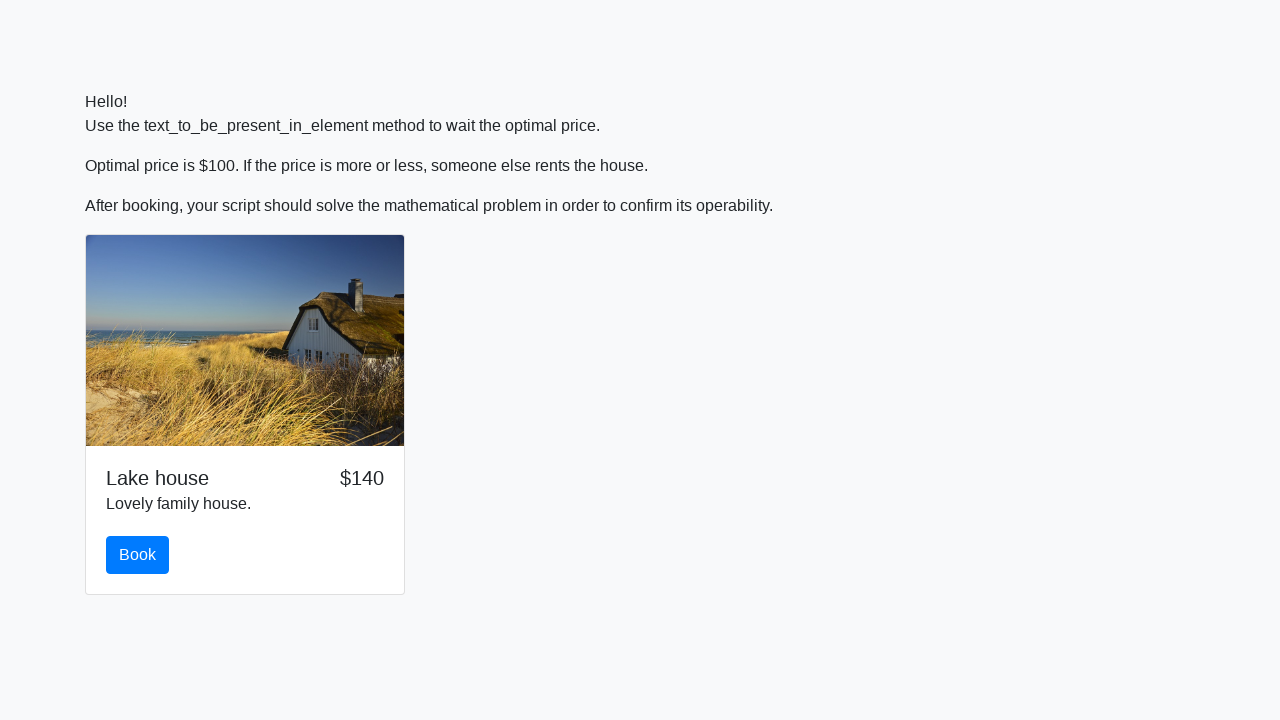